Tests that a todo item is removed when edited to an empty string

Starting URL: https://demo.playwright.dev/todomvc

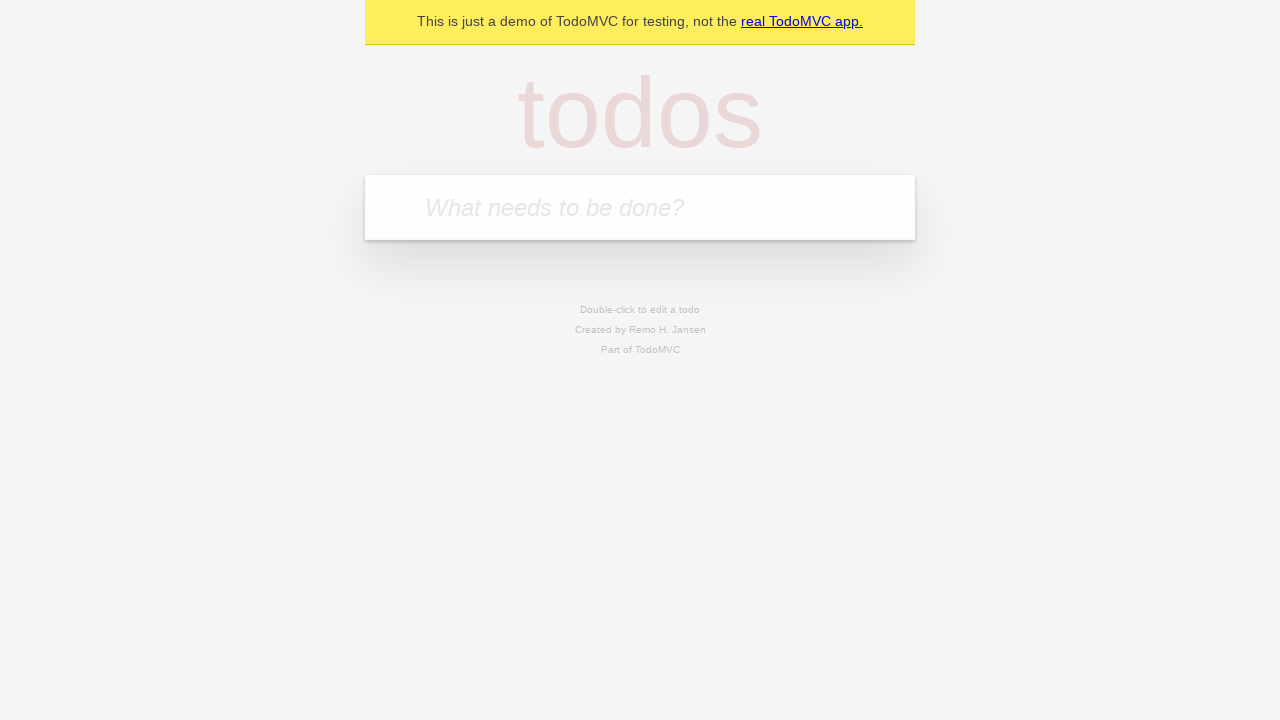

Filled new todo input with 'buy some cheese' on .new-todo
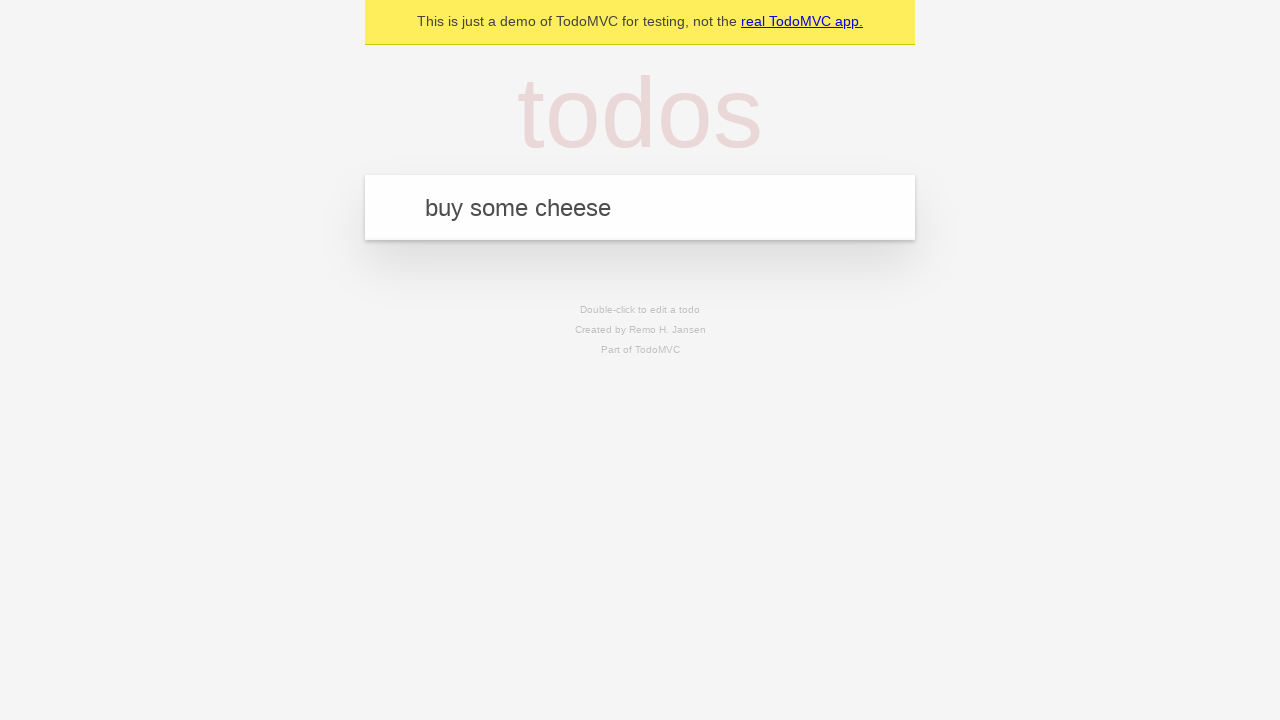

Pressed Enter to create first todo item on .new-todo
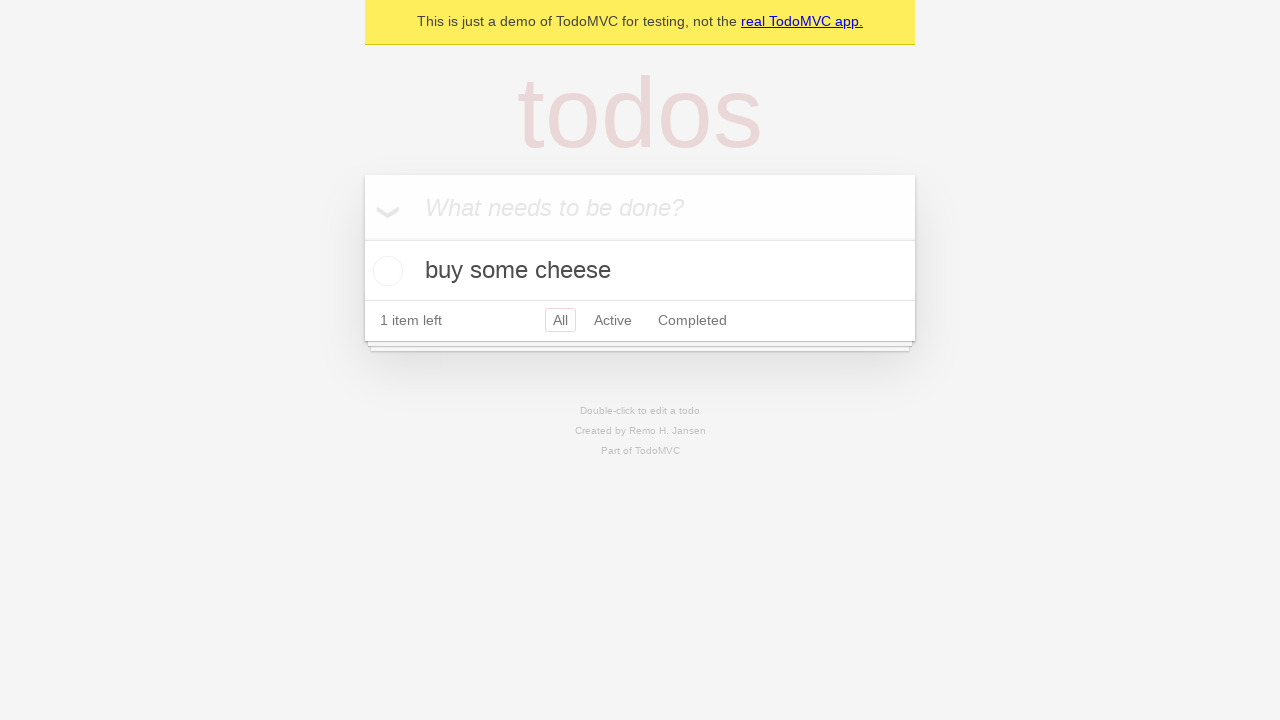

Filled new todo input with 'feed the cat' on .new-todo
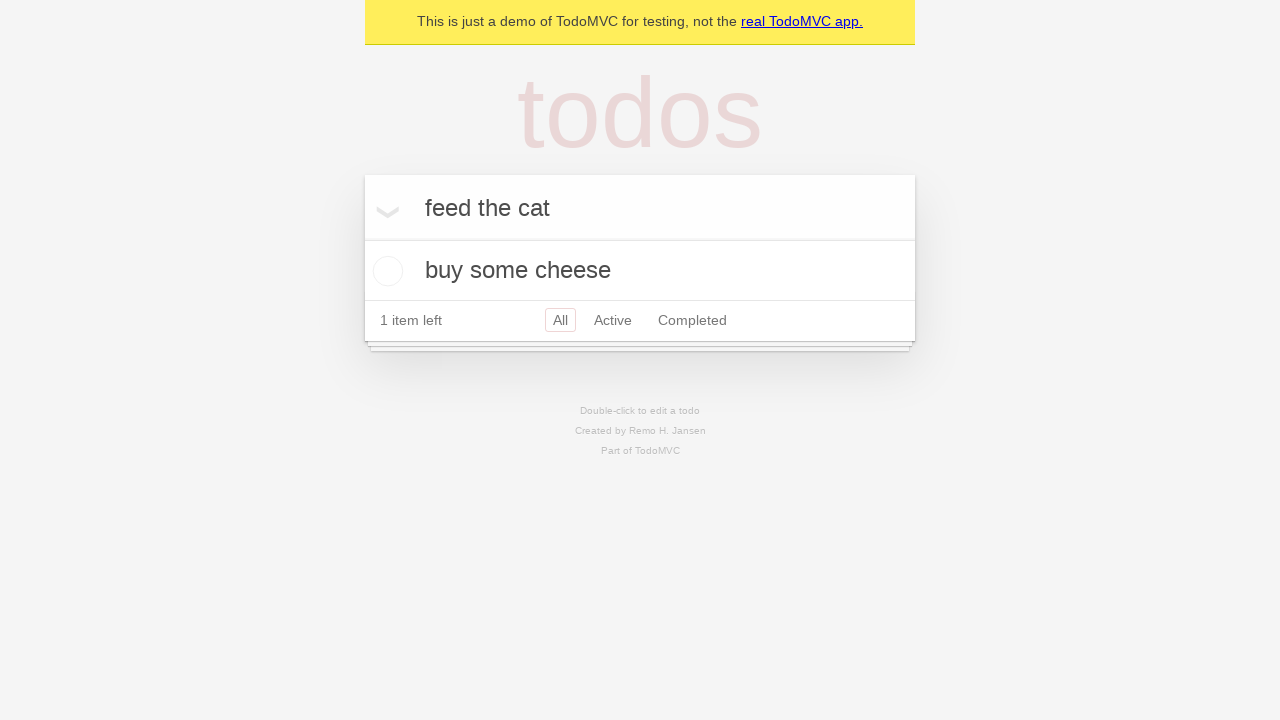

Pressed Enter to create second todo item on .new-todo
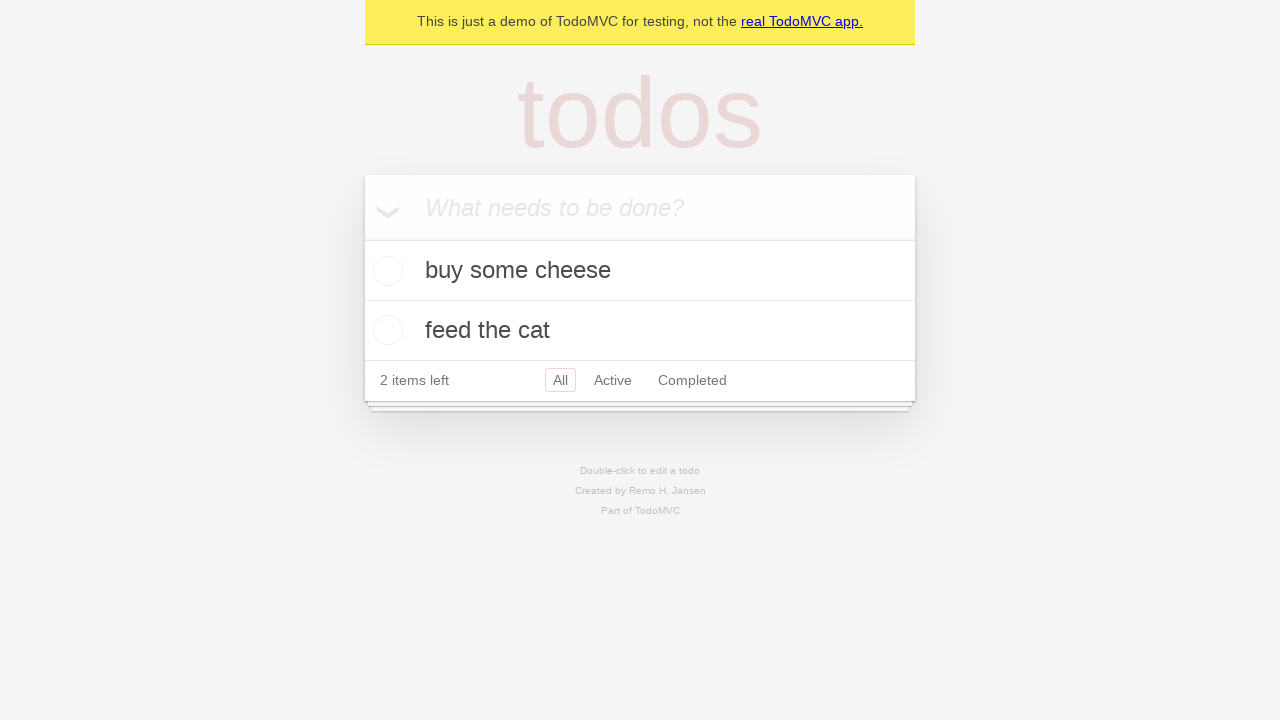

Filled new todo input with 'book a doctors appointment' on .new-todo
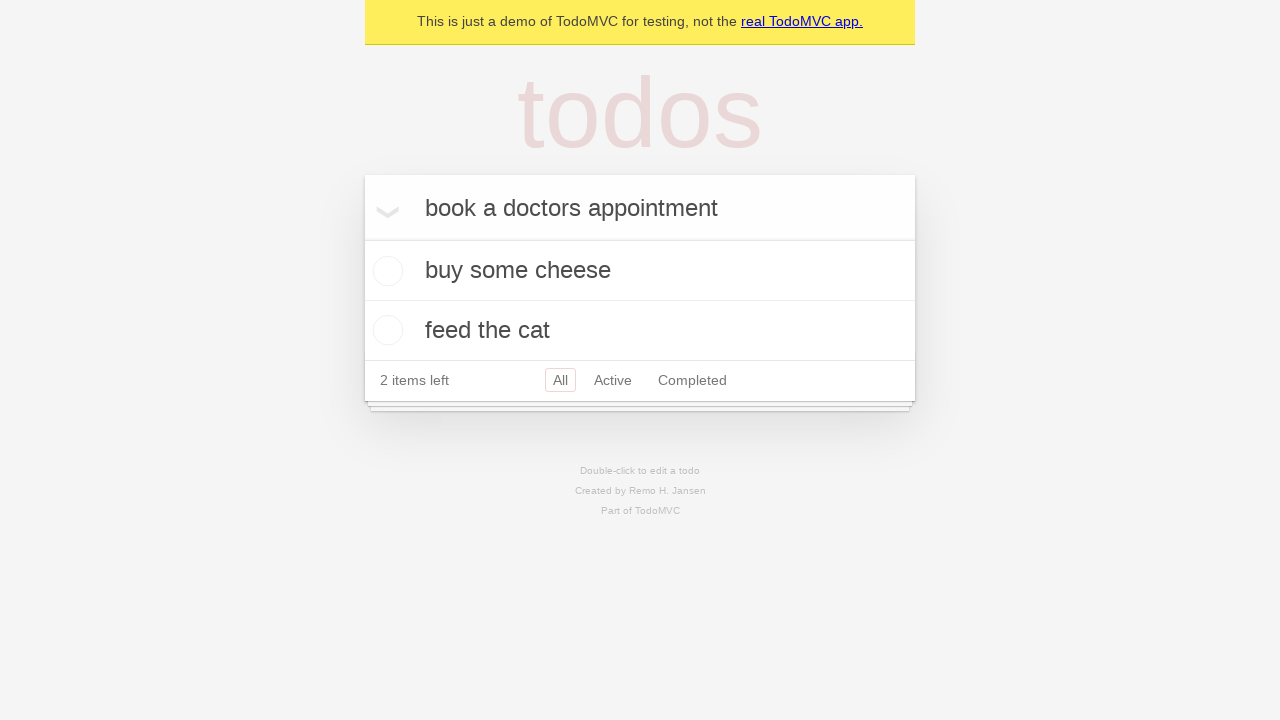

Pressed Enter to create third todo item on .new-todo
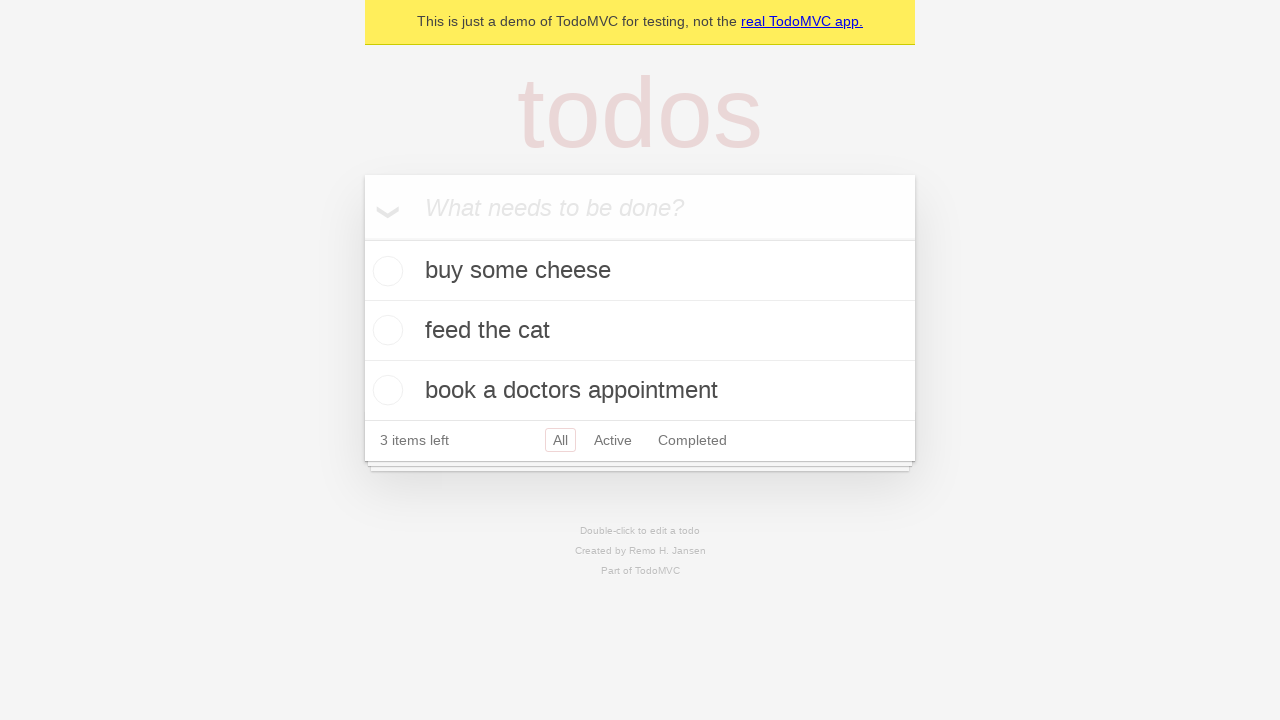

Waited for third todo item to appear in the list
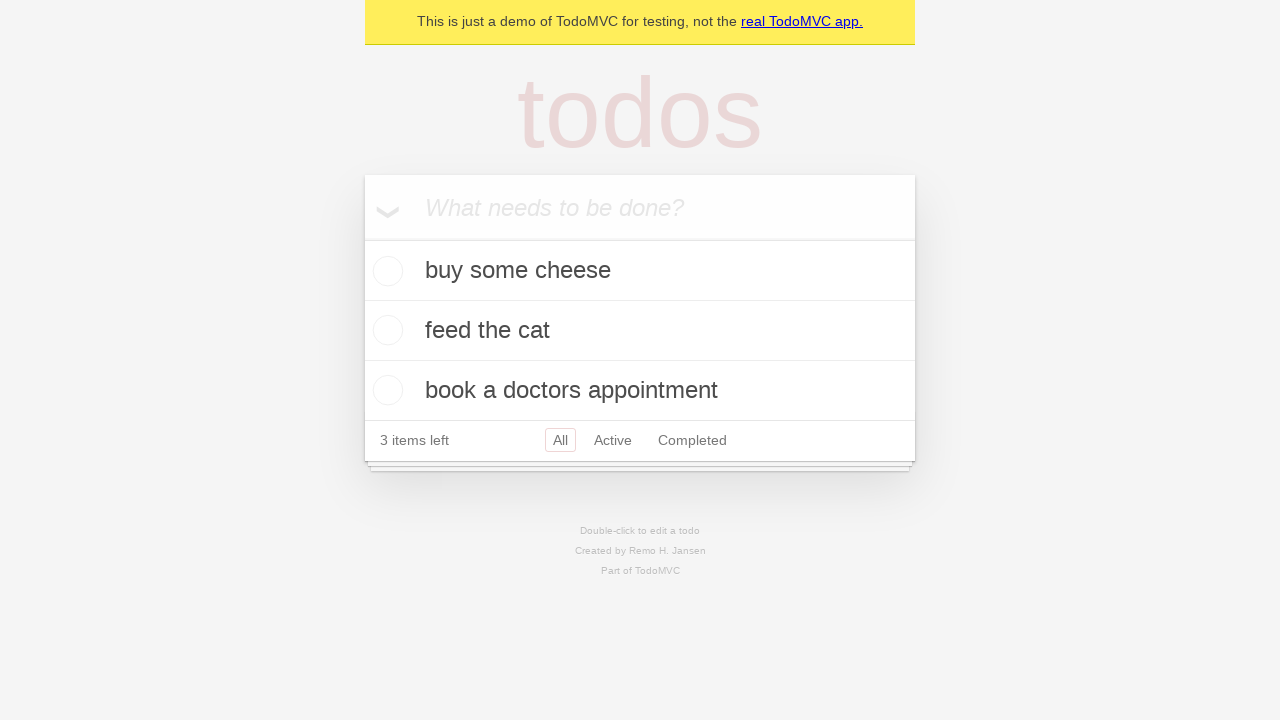

Located all todo items in the list
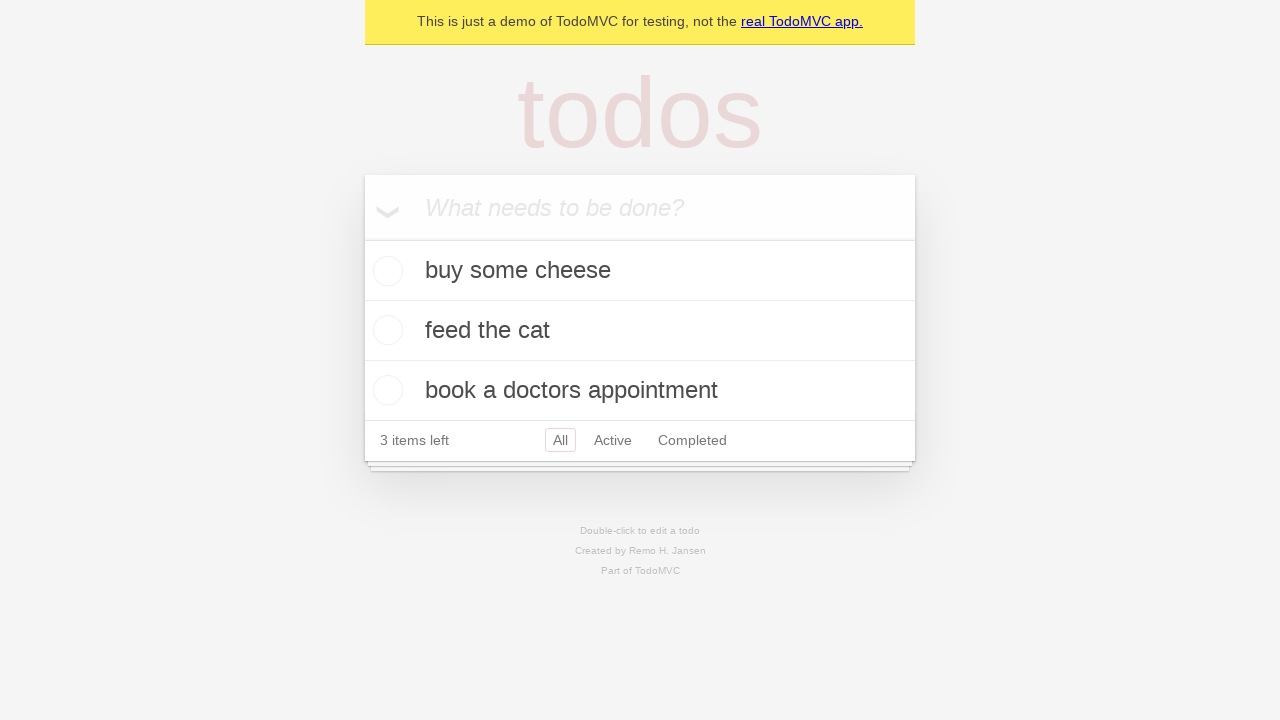

Double-clicked the second todo item to enter edit mode at (640, 331) on .todo-list li >> nth=1
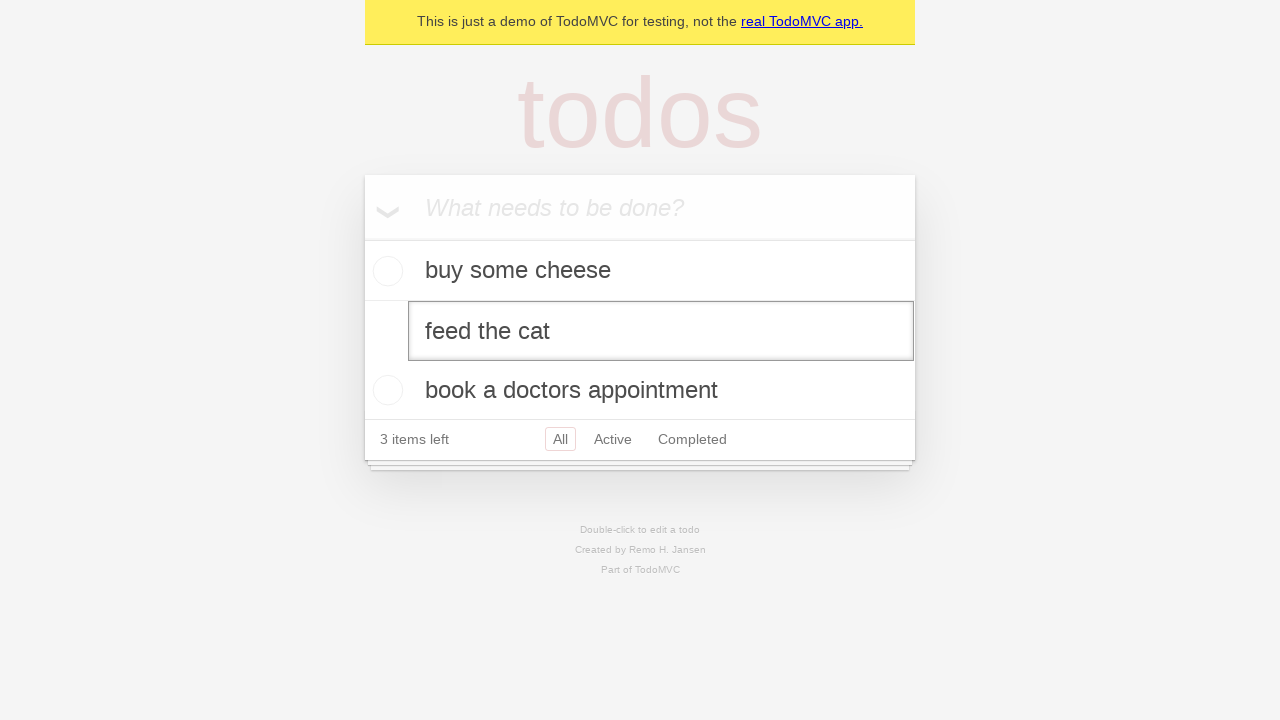

Cleared the edit field by filling with empty string on .todo-list li >> nth=1 >> .edit
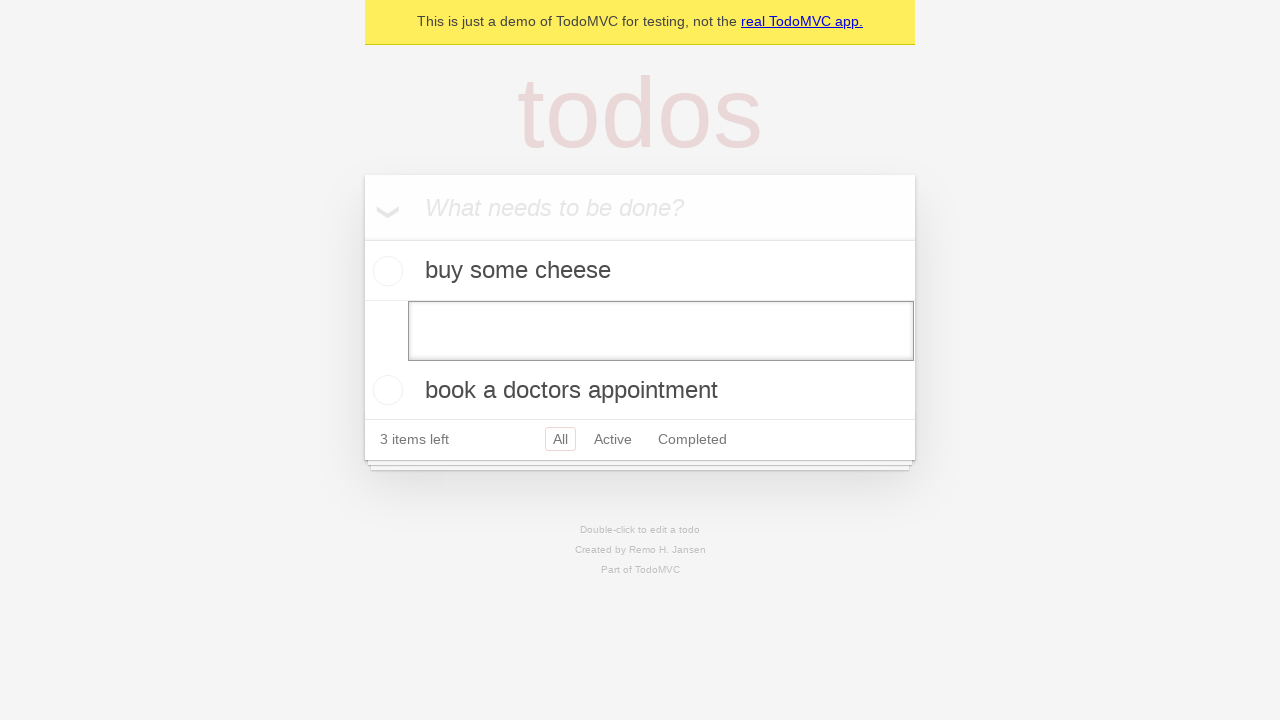

Pressed Enter to submit the empty edit, removing the todo item on .todo-list li >> nth=1 >> .edit
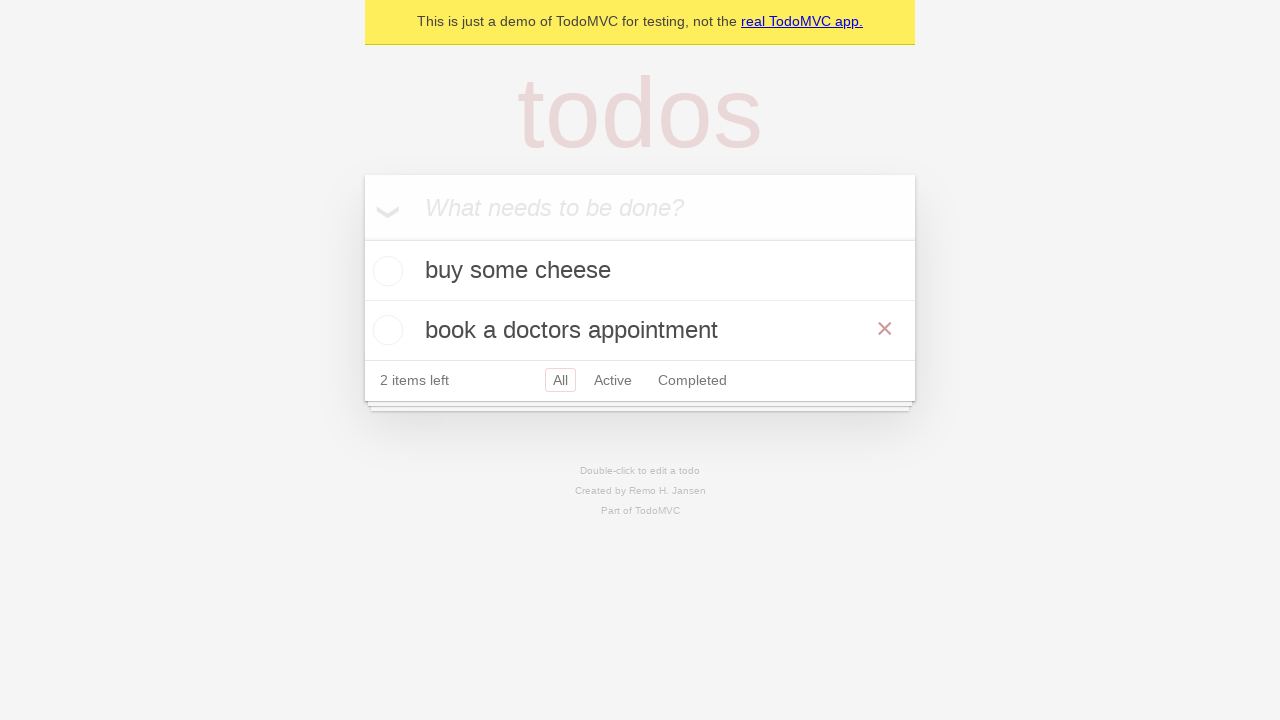

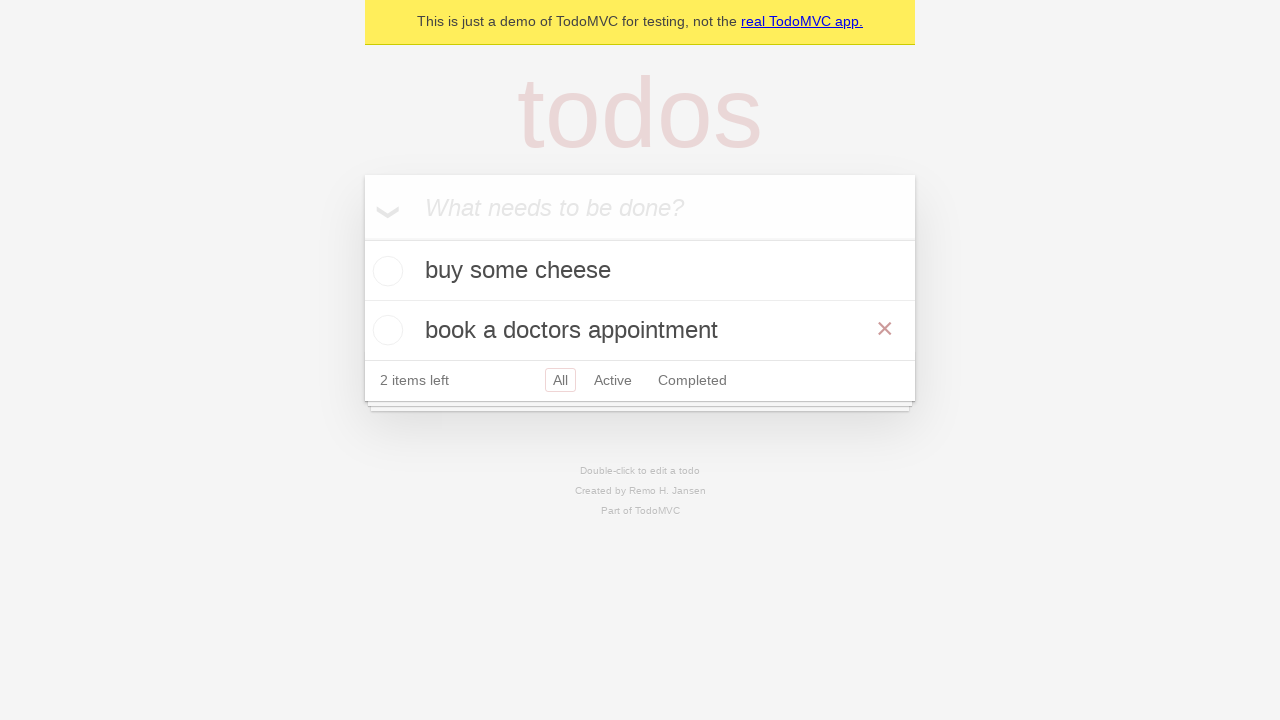